Tests window handling functionality by clicking a link that opens a new window, switching to the new window, then closing it and switching back to the original window.

Starting URL: http://sahitest.com/demo/index.htm

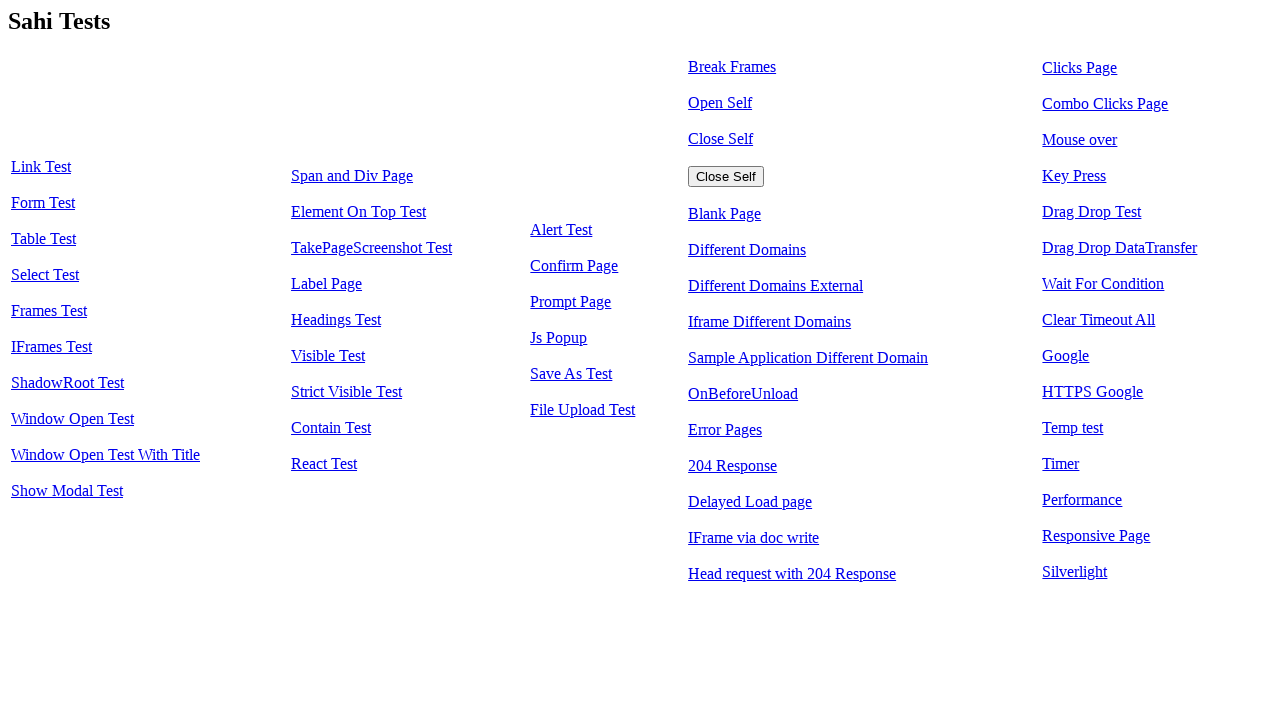

Clicked 'Window Open Test With Title' link to open new window at (106, 455) on text=Window Open Test With Title
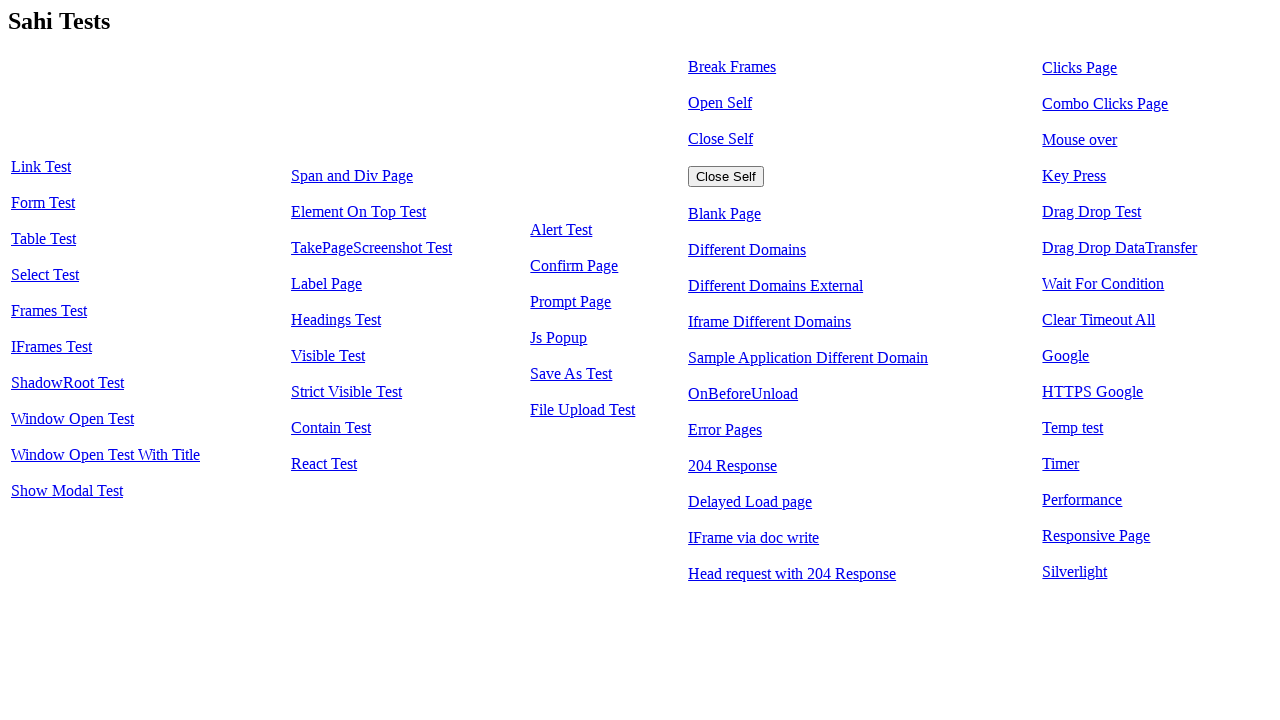

Captured new window/page object
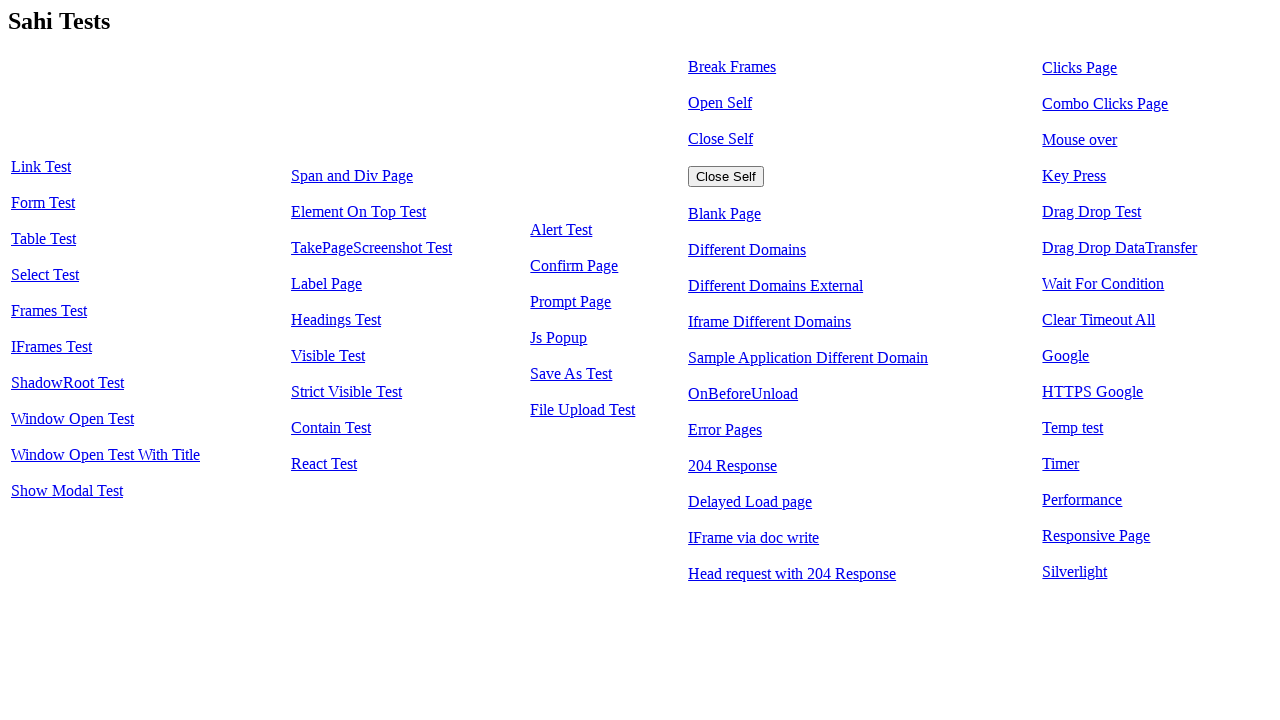

New window finished loading
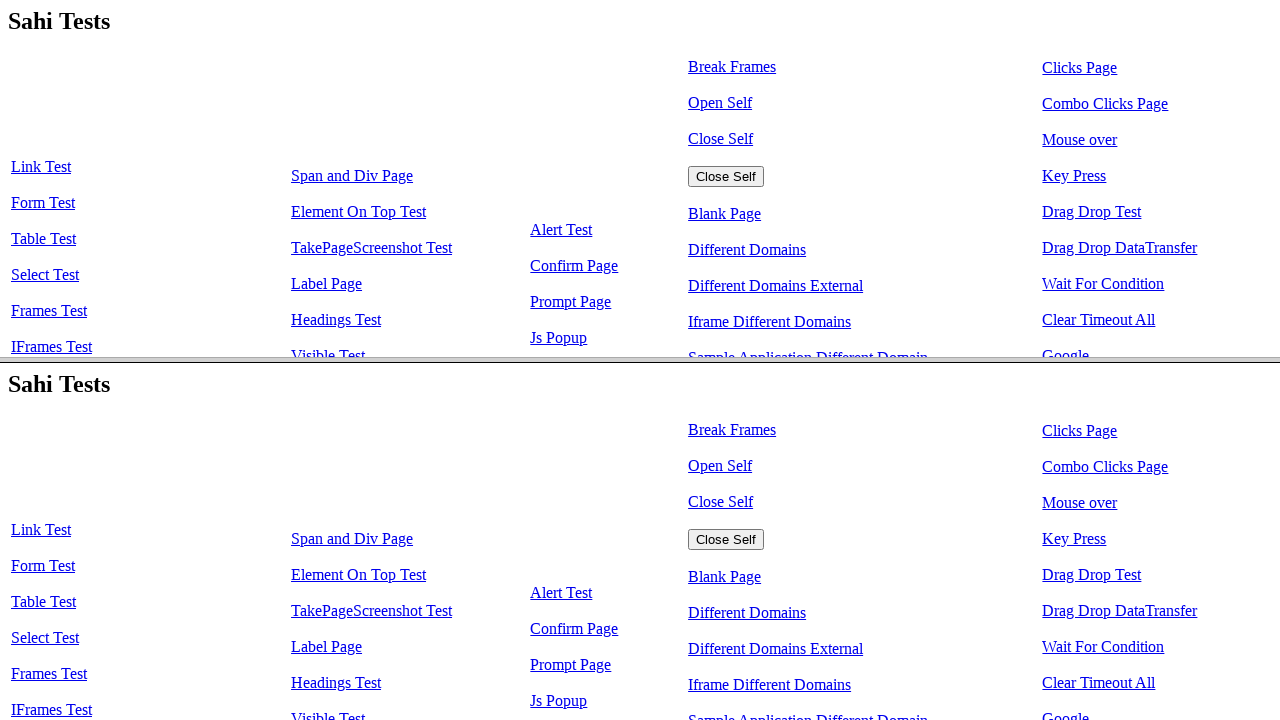

Verified new window title: With Title
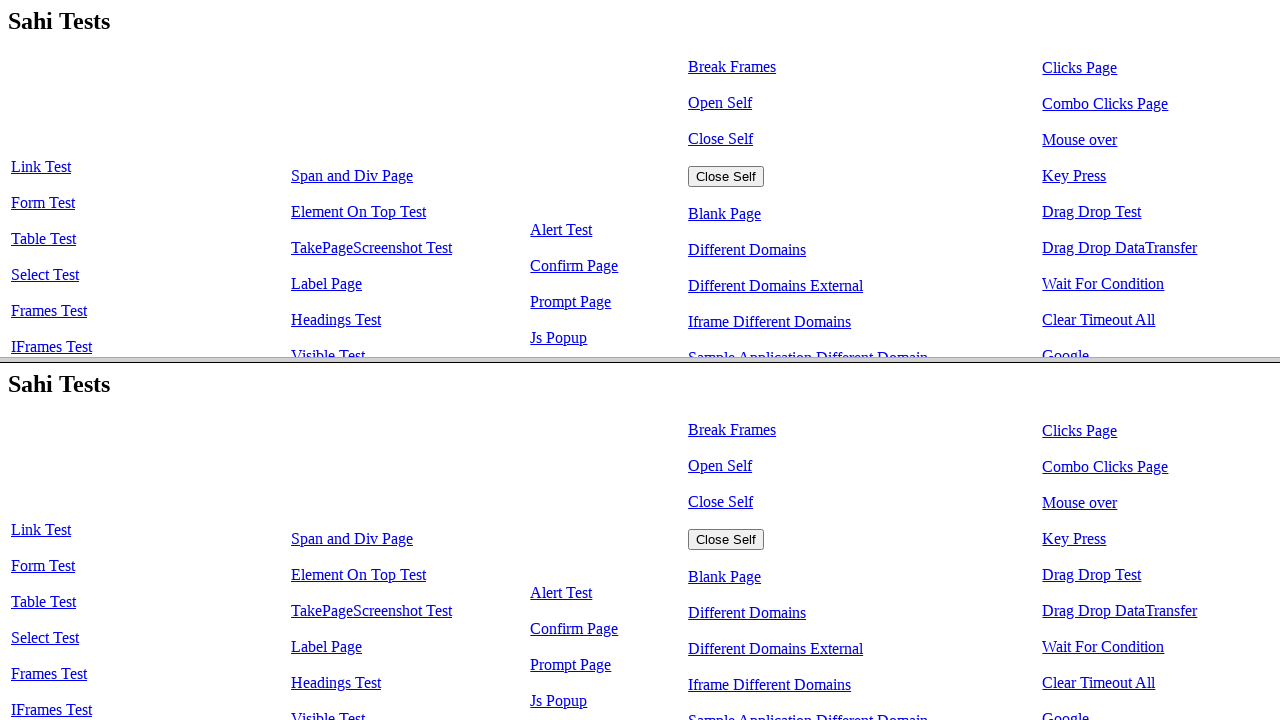

Closed new window
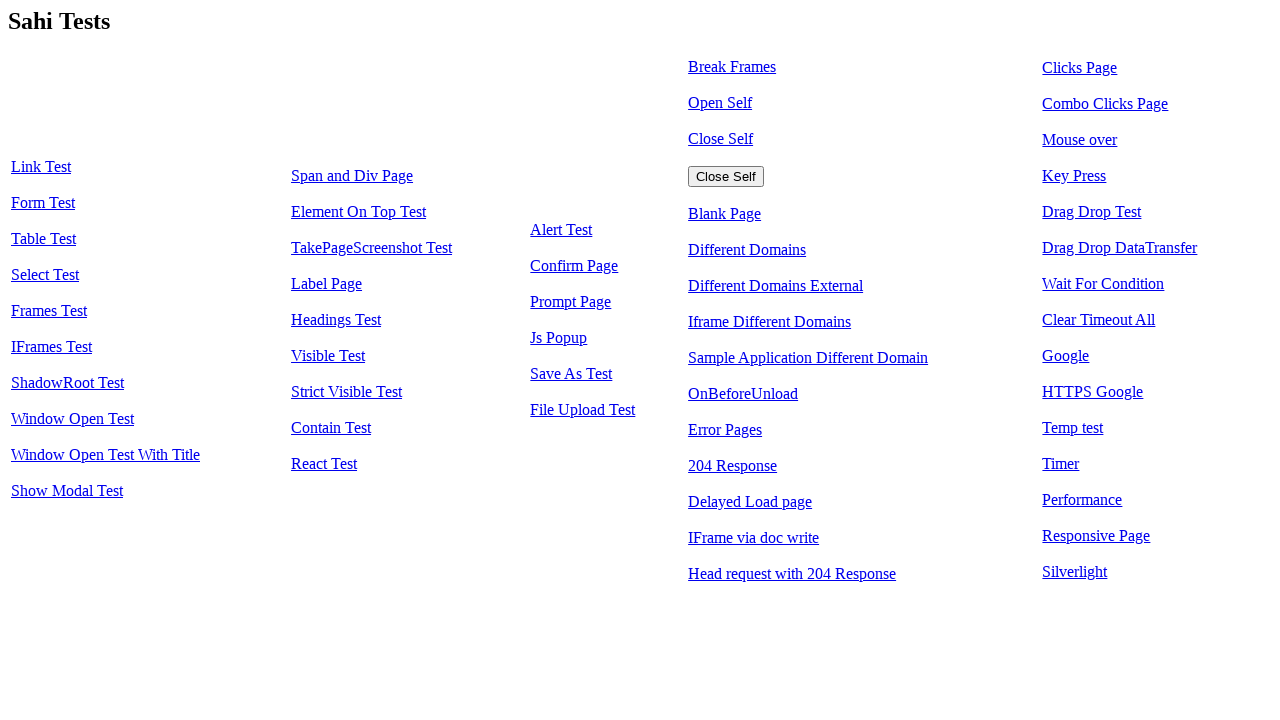

Verified original window title: Sahi Tests
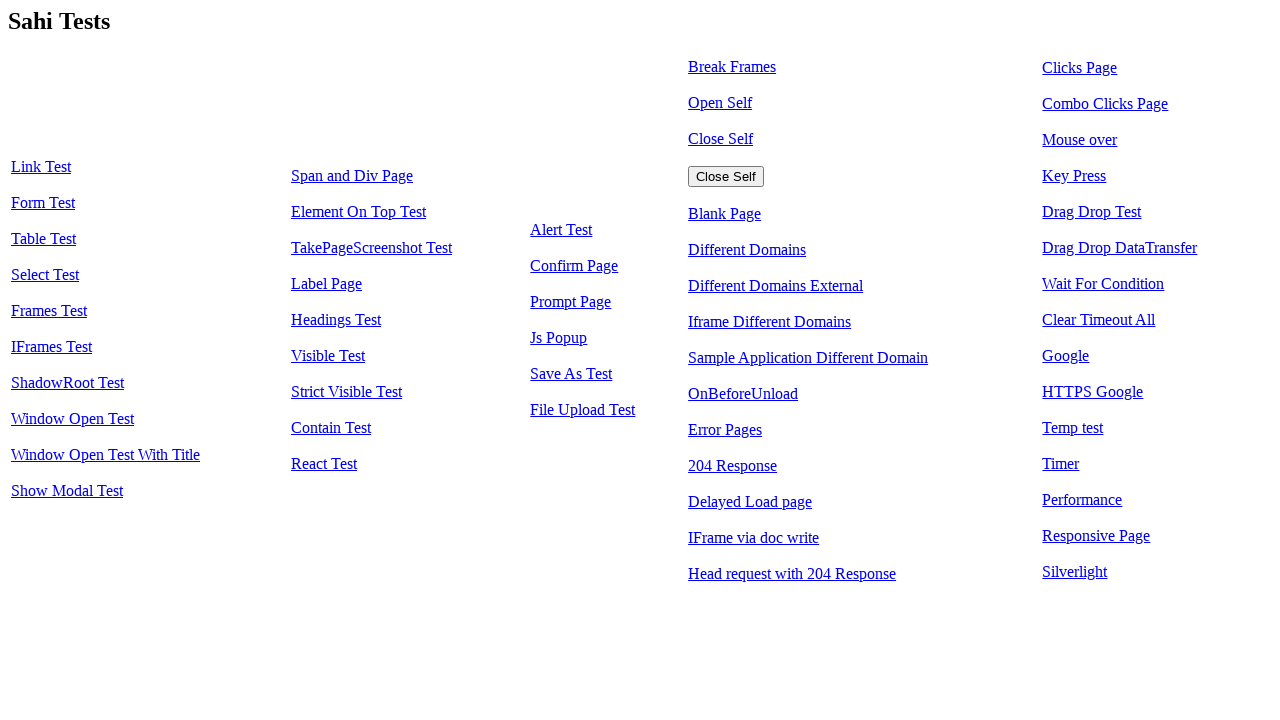

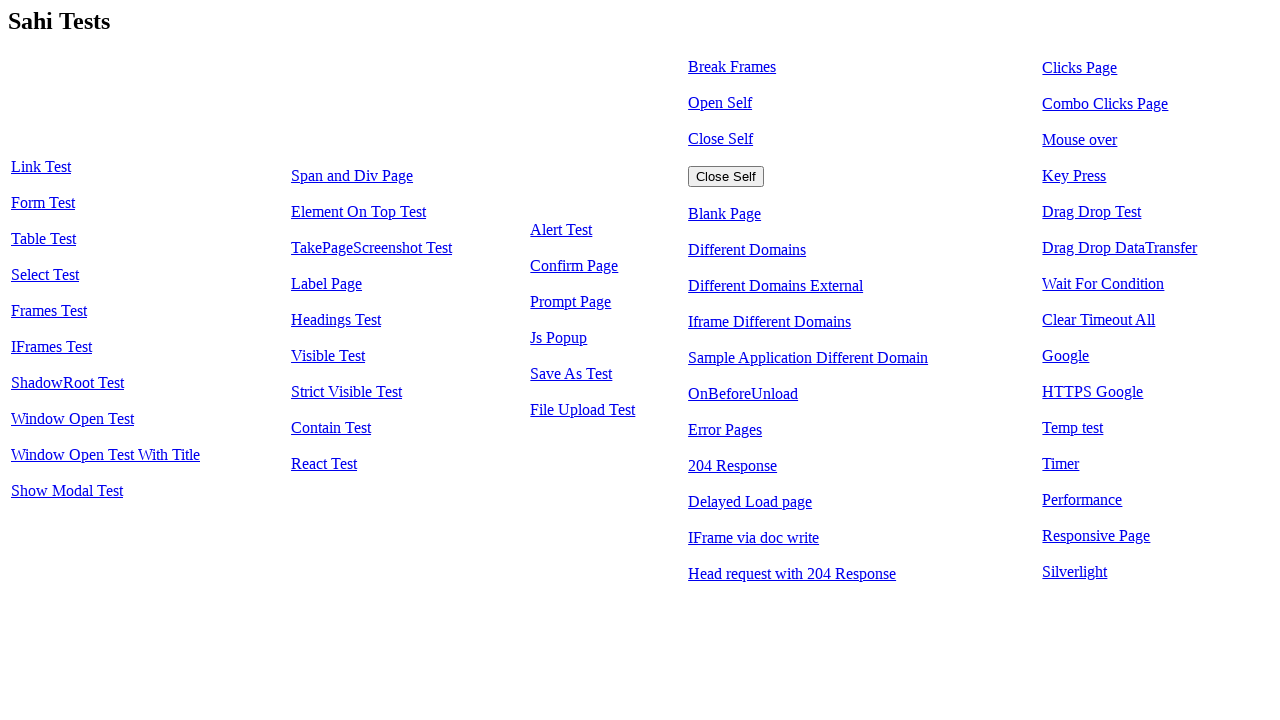